Scrolls to an element and then scrolls further by a given vertical amount (300 pixels) from that element's position.

Starting URL: https://crossbrowsertesting.github.io/selenium_example_page.html

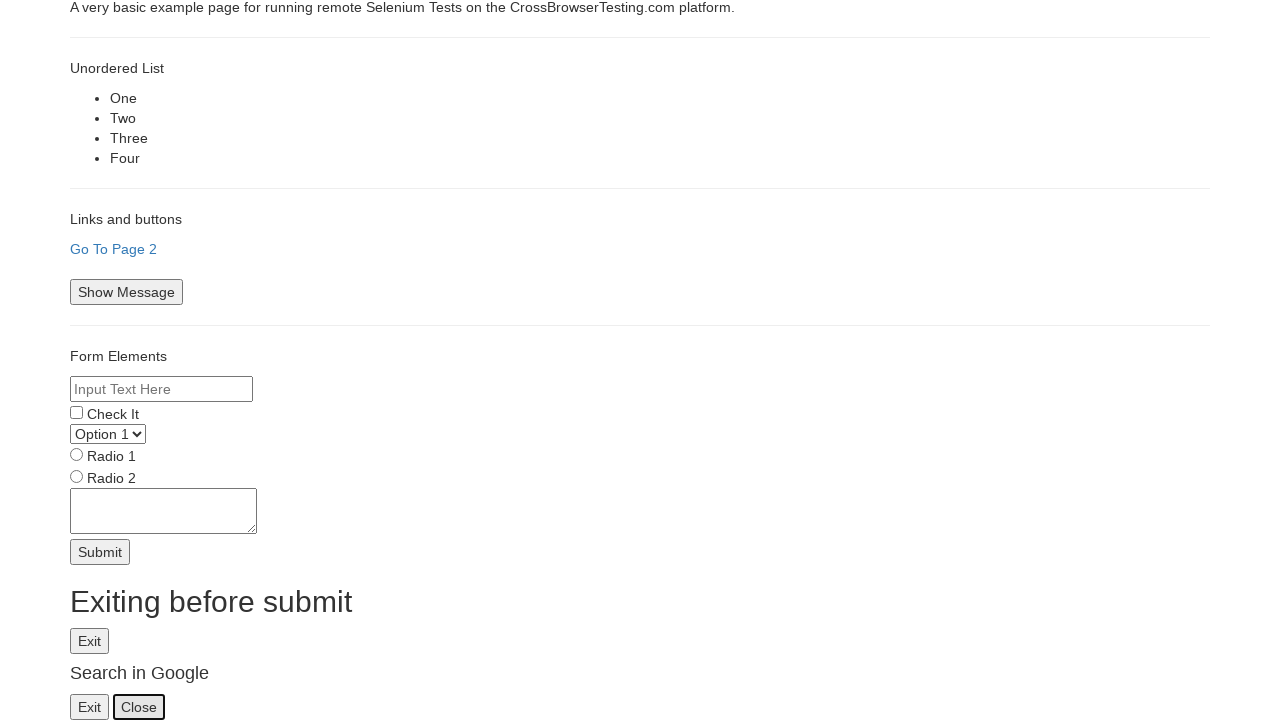

Set viewport size to 500x400
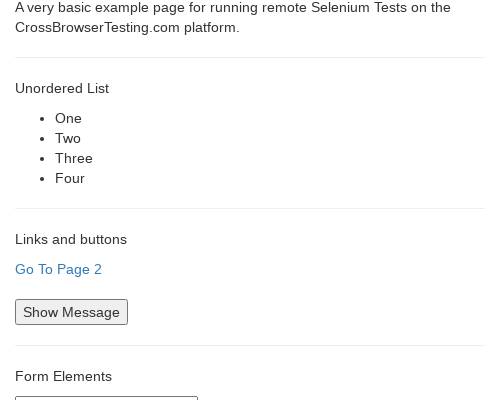

Located 'Go To Page 2' element
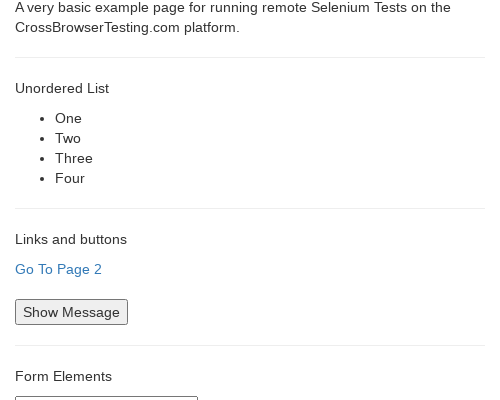

Scrolled 'Go To Page 2' element into view
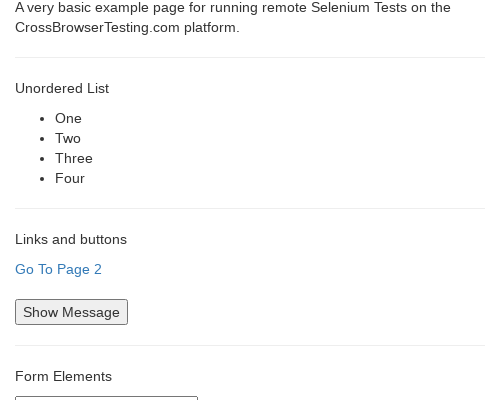

Scrolled down an additional 300 pixels from element position
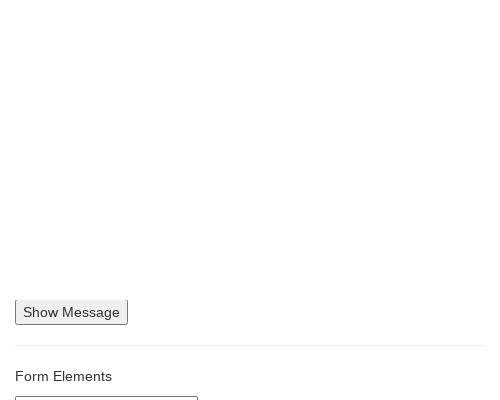

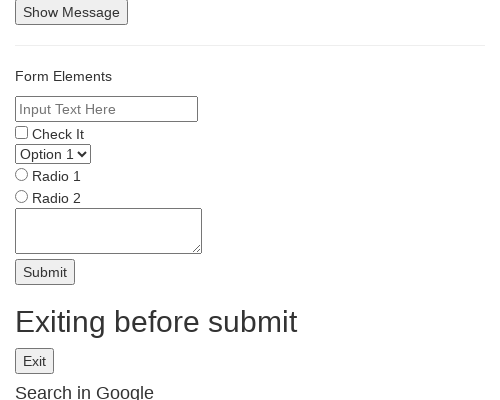